Tests page scrolling functionality by scrolling to the bottom of the page and then back to the top

Starting URL: https://testautomationpractice.blogspot.com/

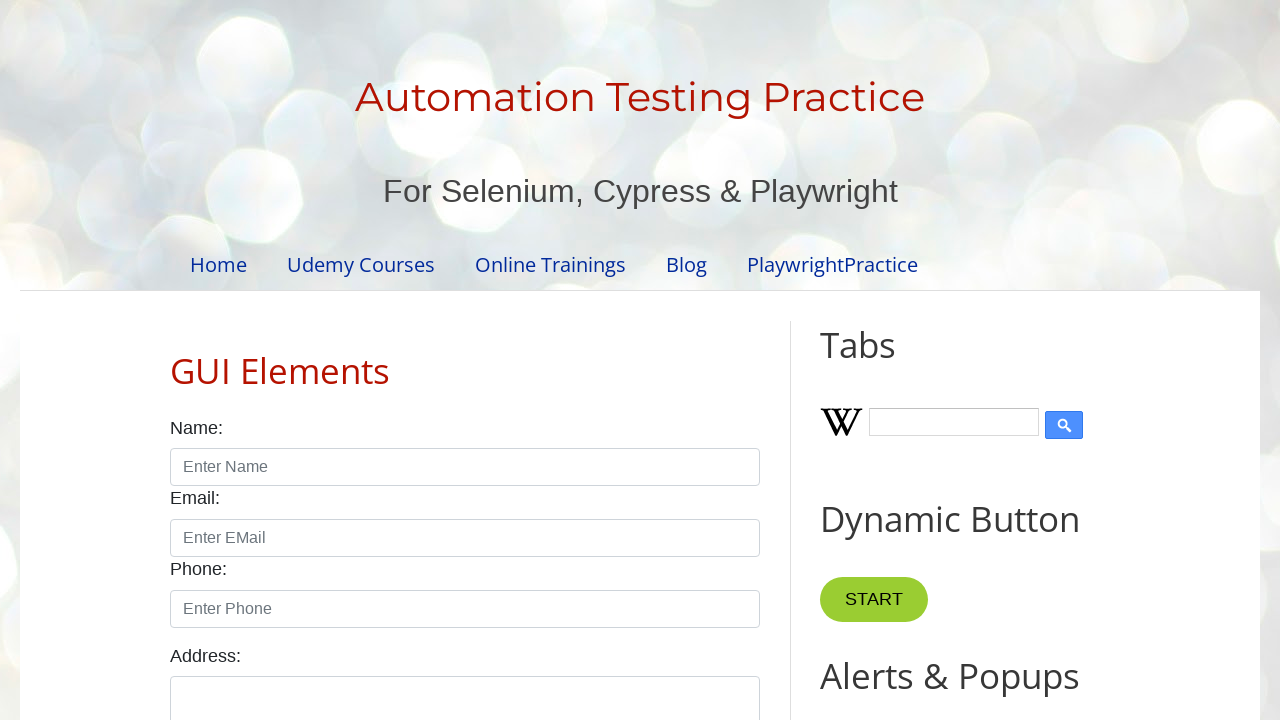

Scrolled to the bottom of the page
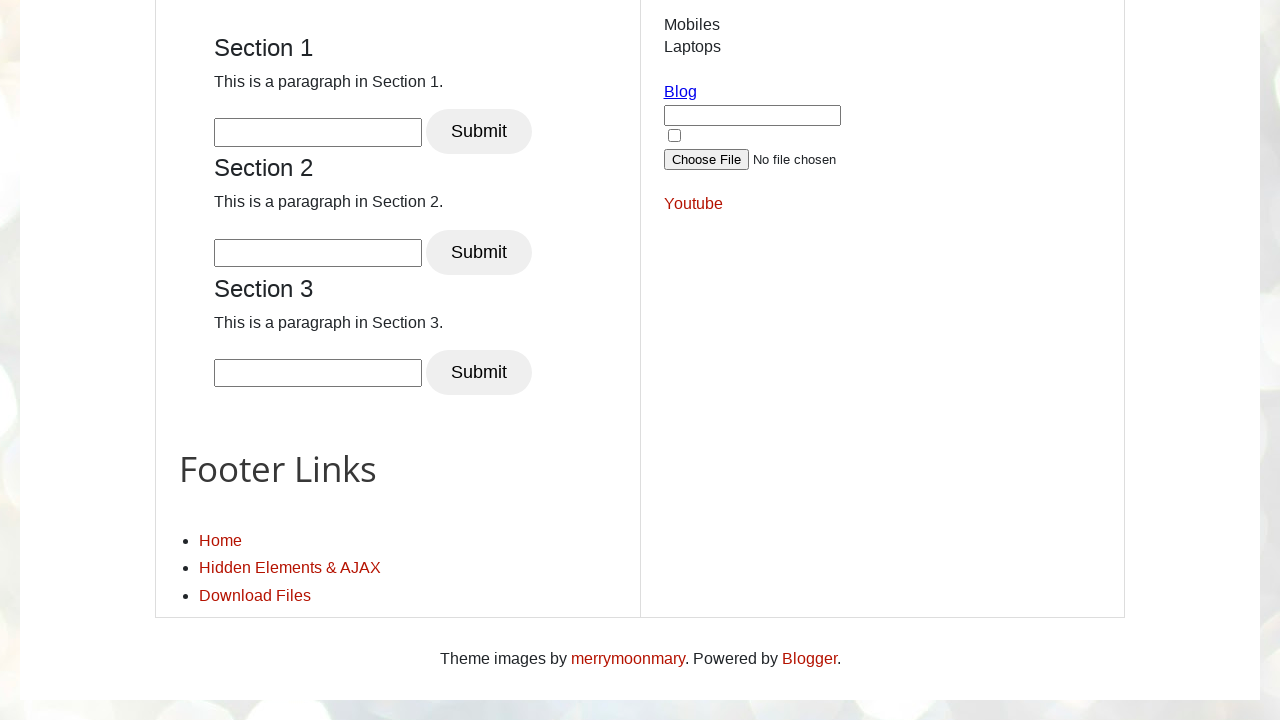

Waited for scroll animation to complete
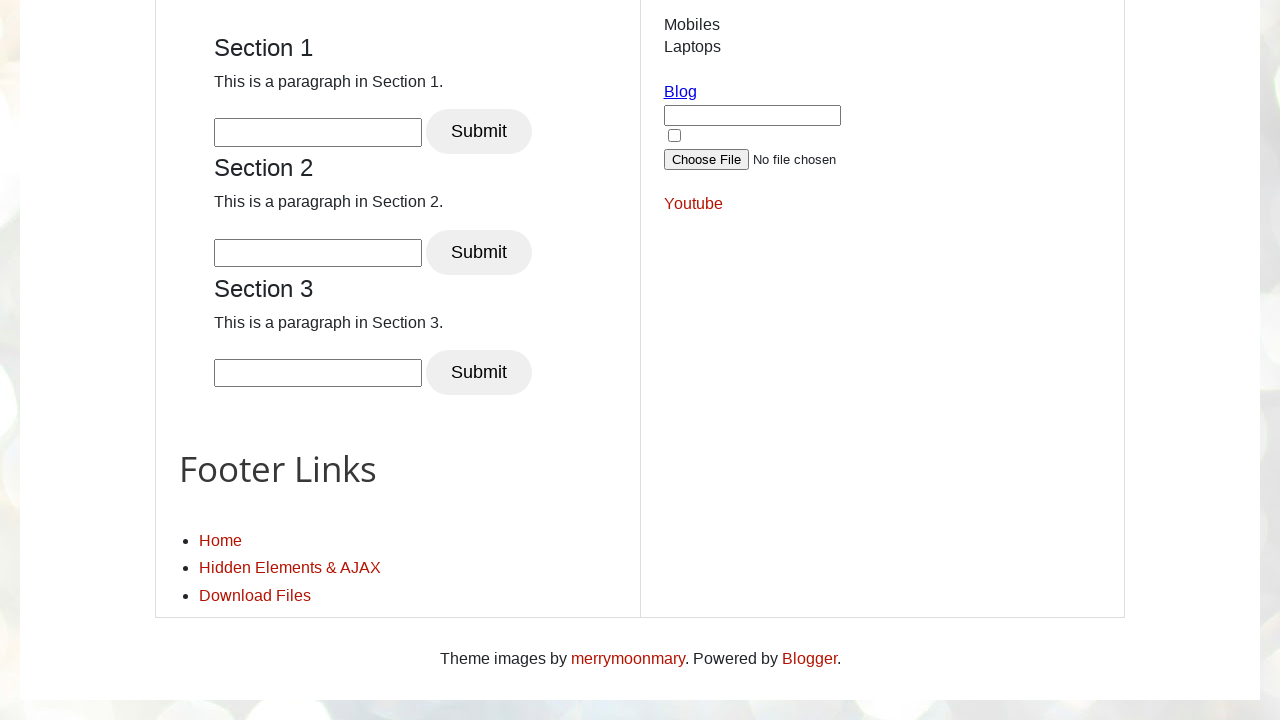

Scrolled back to the top of the page
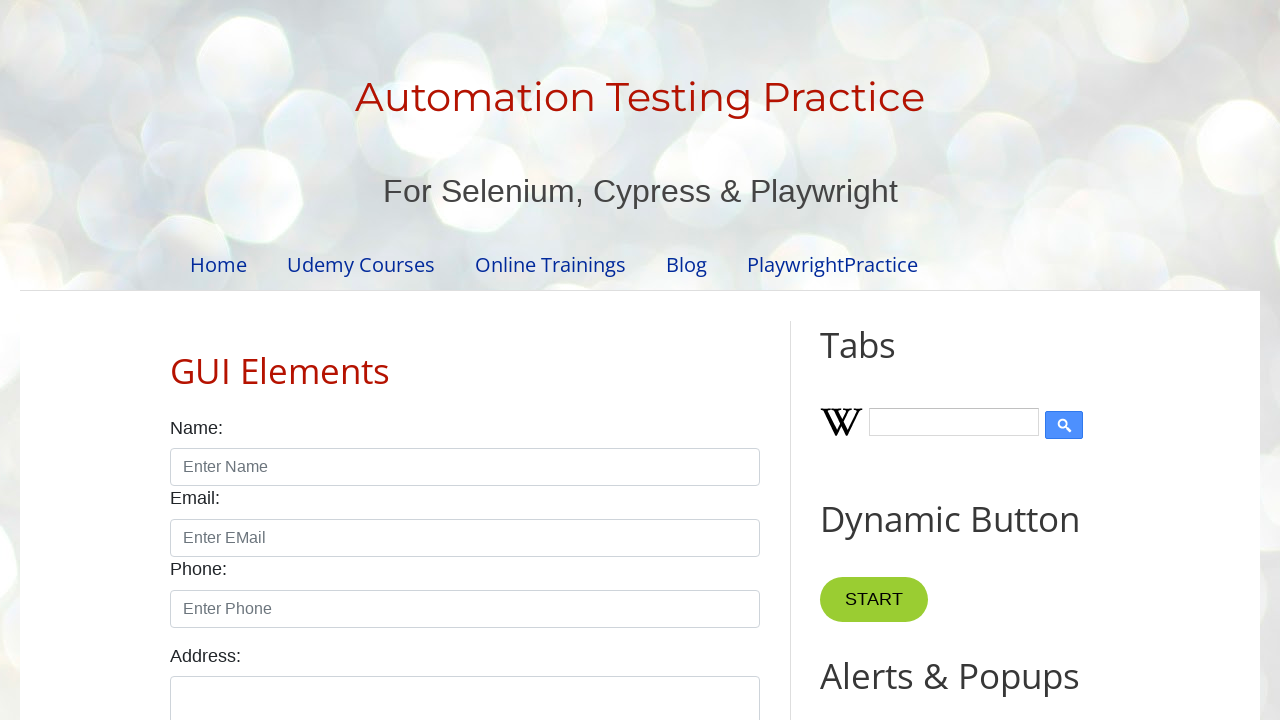

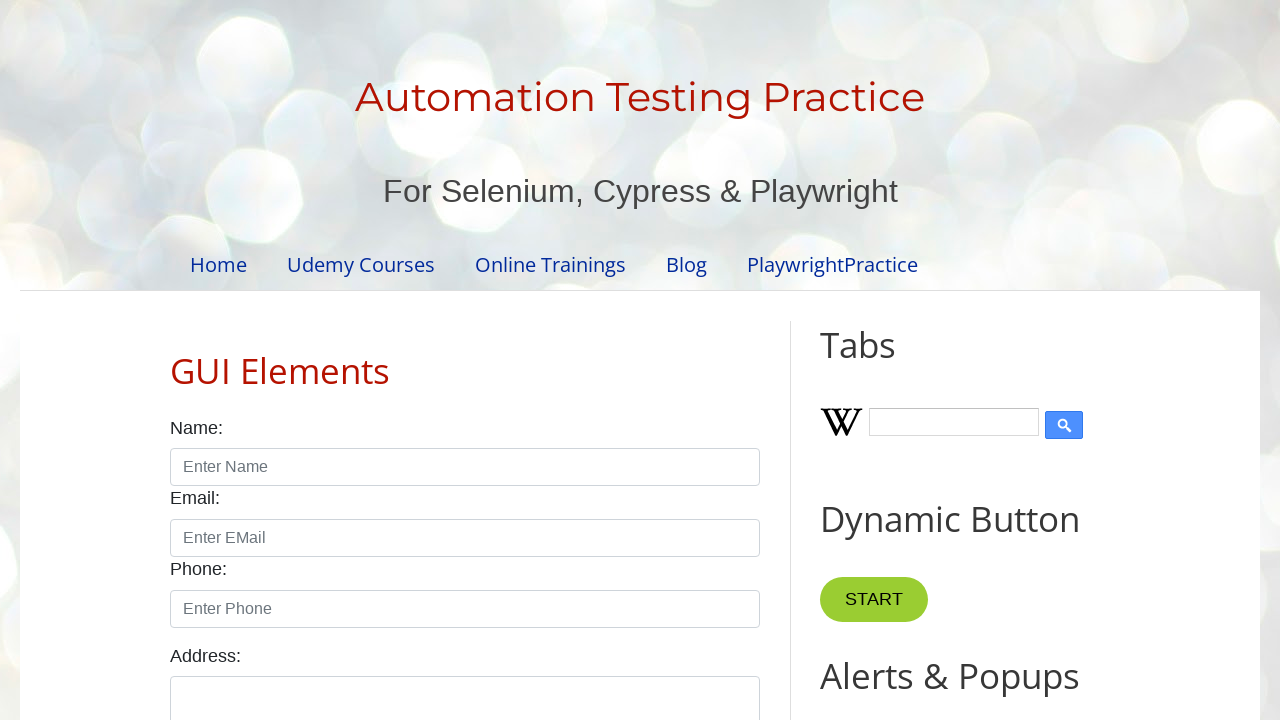